Tests dropdown selection by value - calculates sum of two numbers and selects matching dropdown option by value attribute.

Starting URL: https://suninjuly.github.io/selects1.html

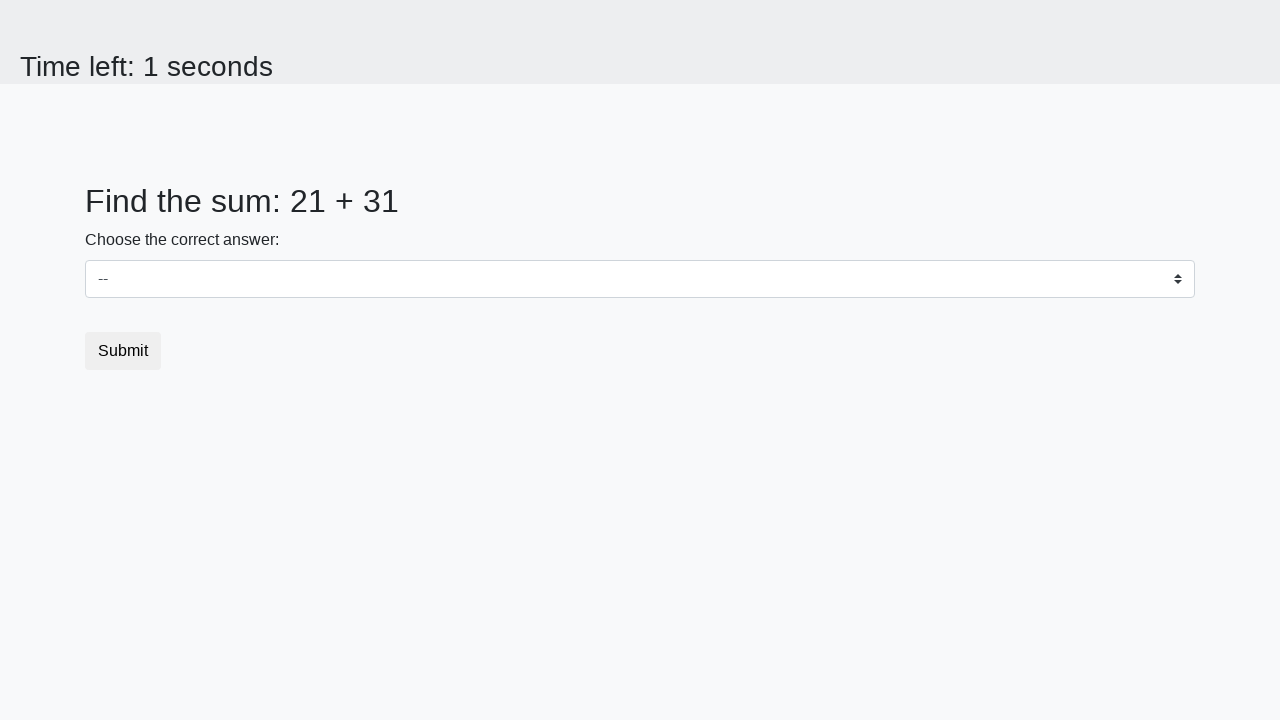

Retrieved first number from #num1 element
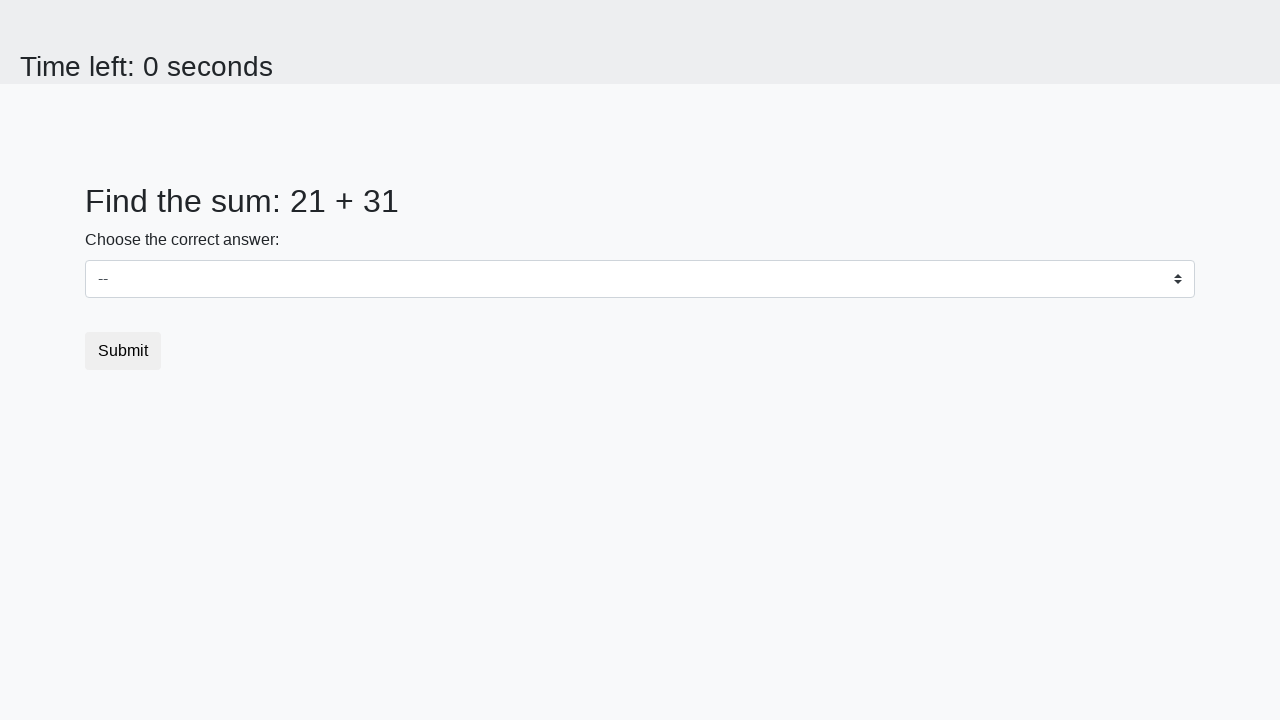

Retrieved second number from #num2 element
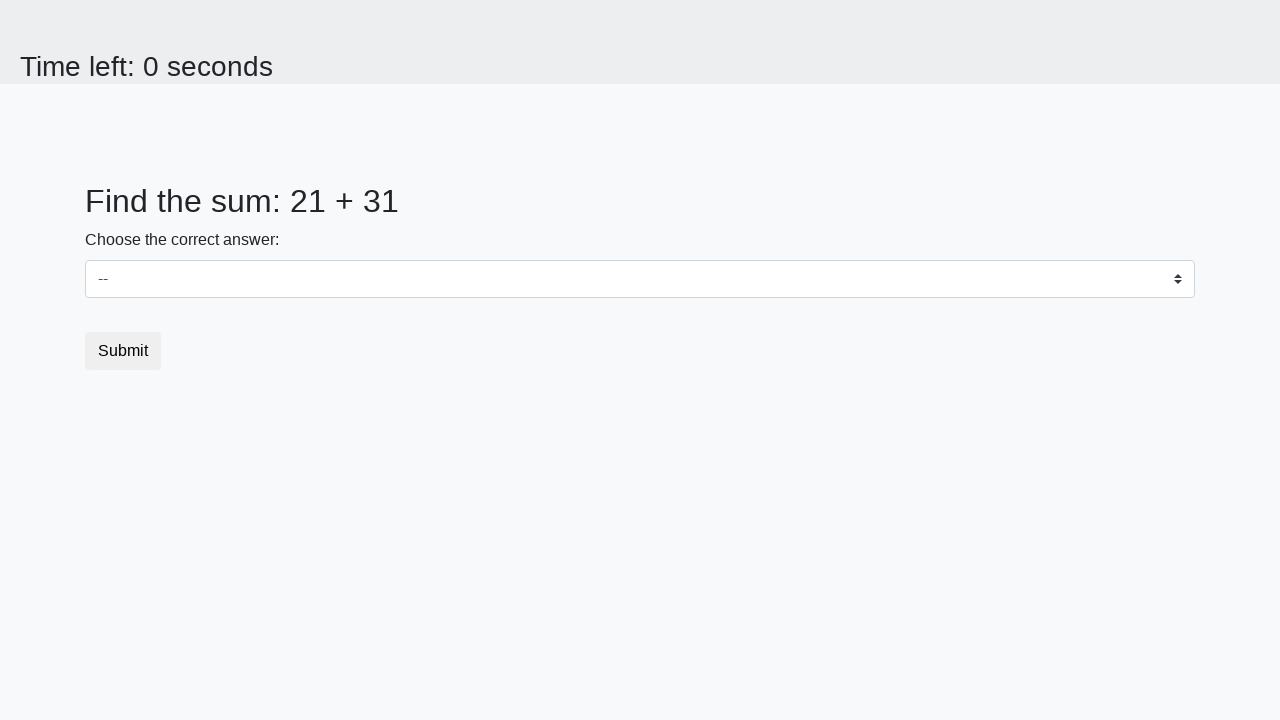

Calculated sum of two numbers: 21 + 31 = 52
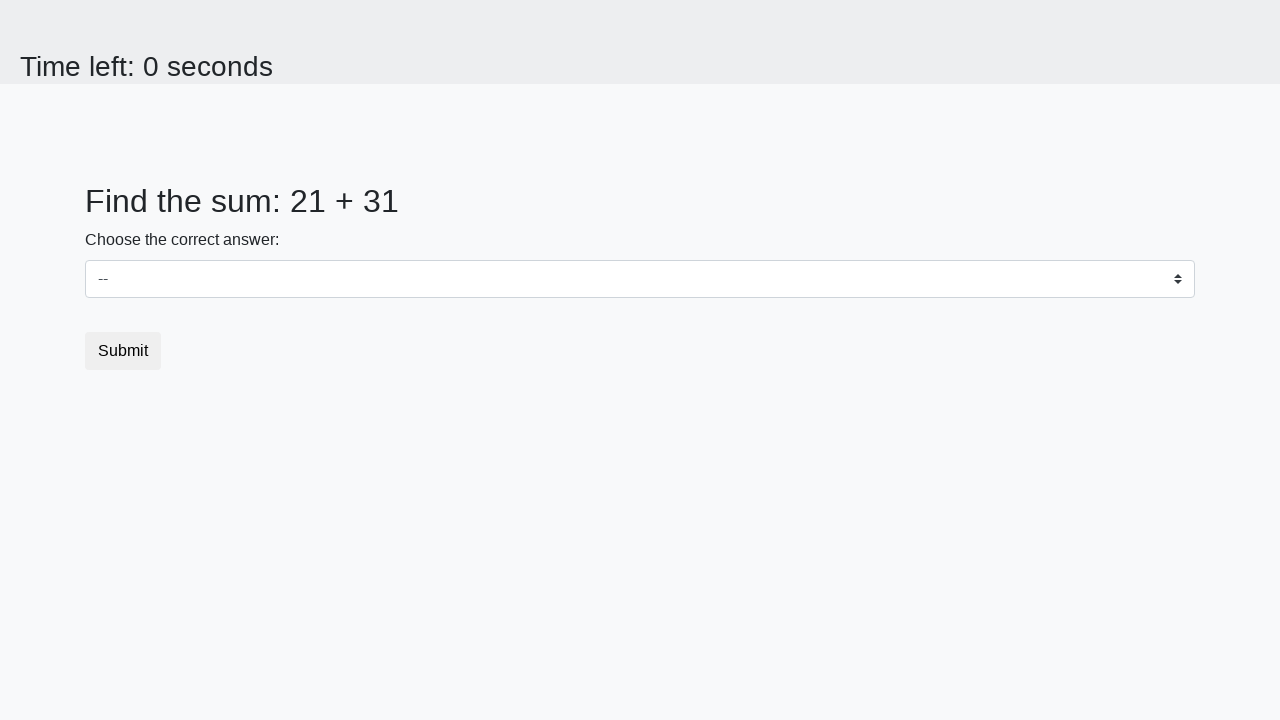

Selected dropdown option with value '52' on #dropdown
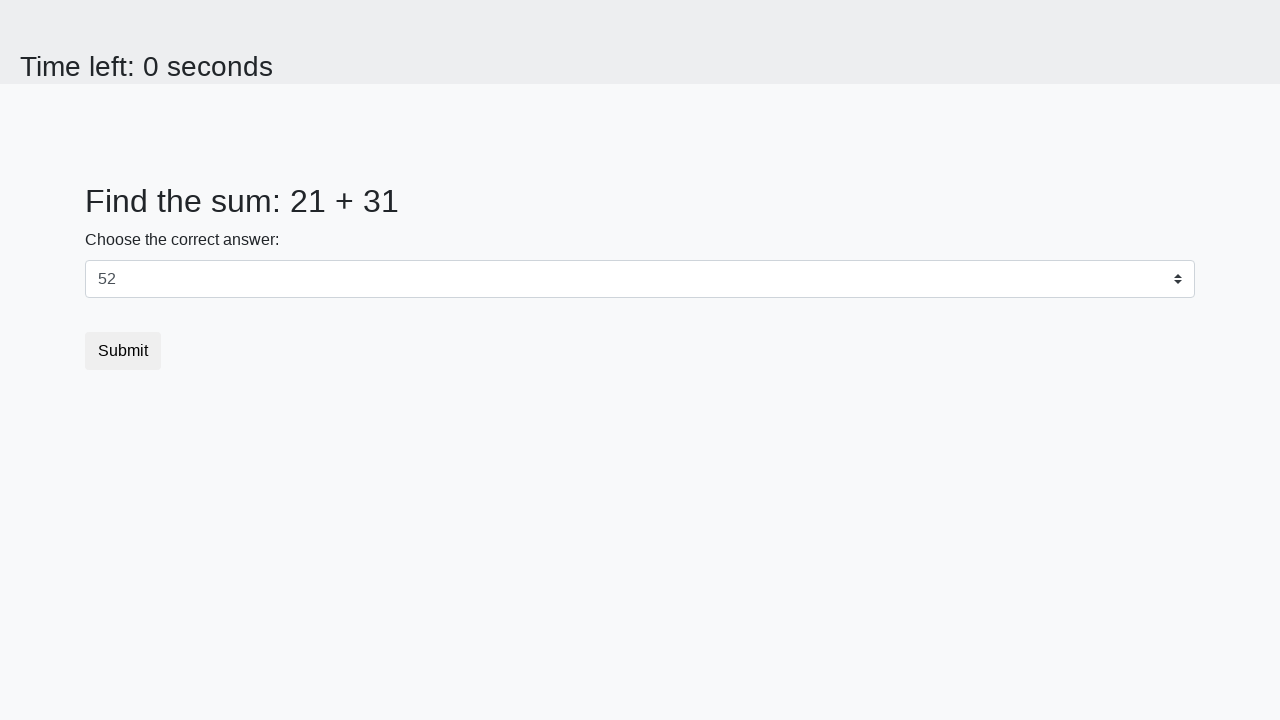

Clicked Submit button at (123, 351) on internal:role=button[name="Submit"i]
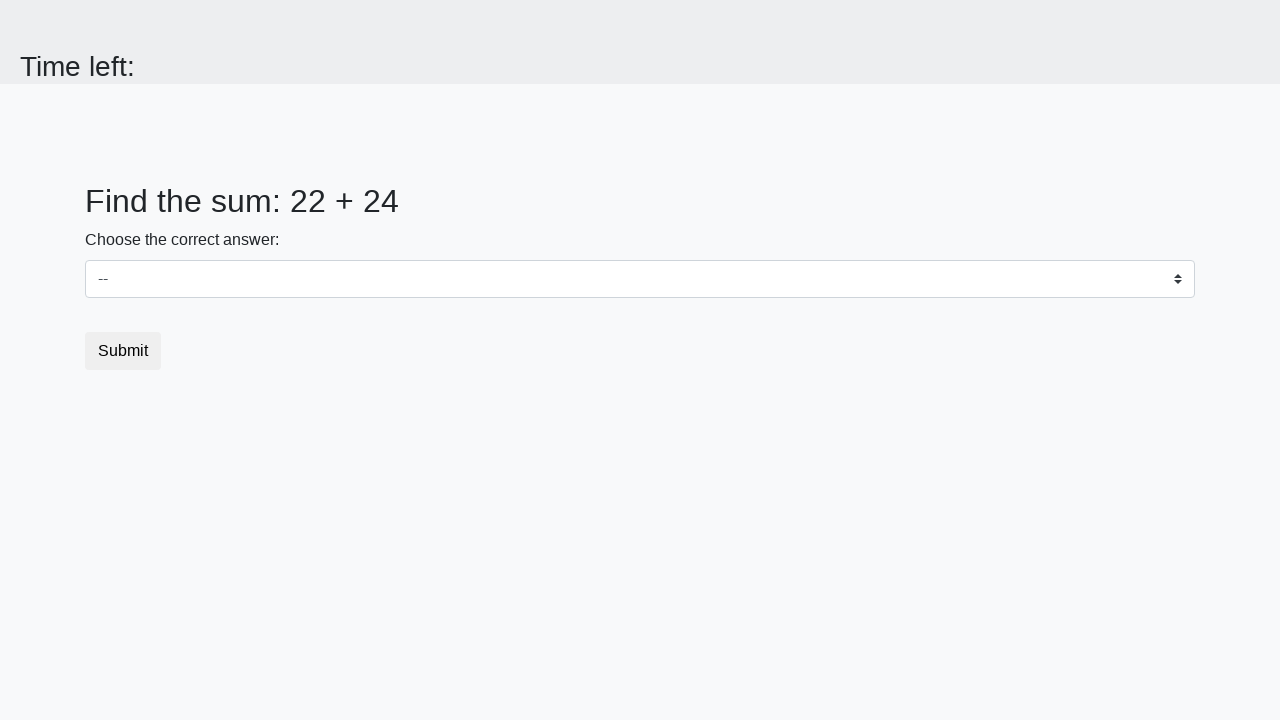

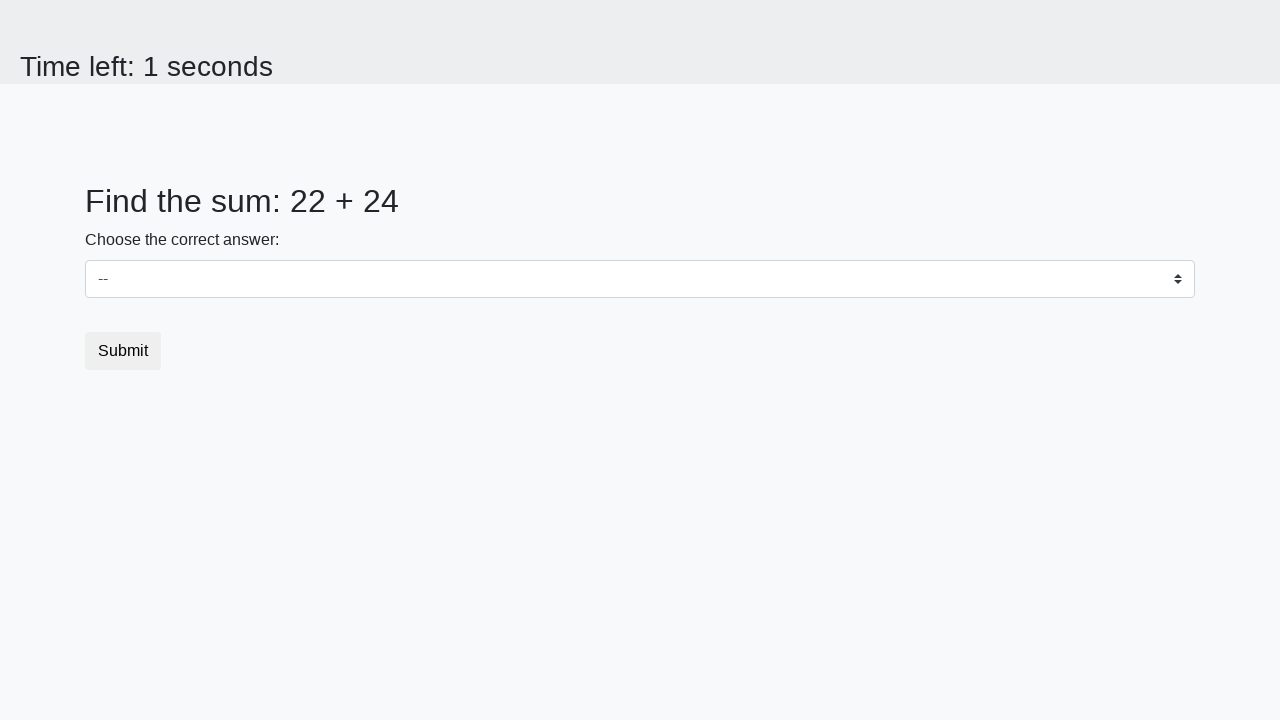